Tests autocomplete functionality by typing in the autocomplete textbox and waiting for suggestions to appear

Starting URL: https://rahulshettyacademy.com/AutomationPractice/

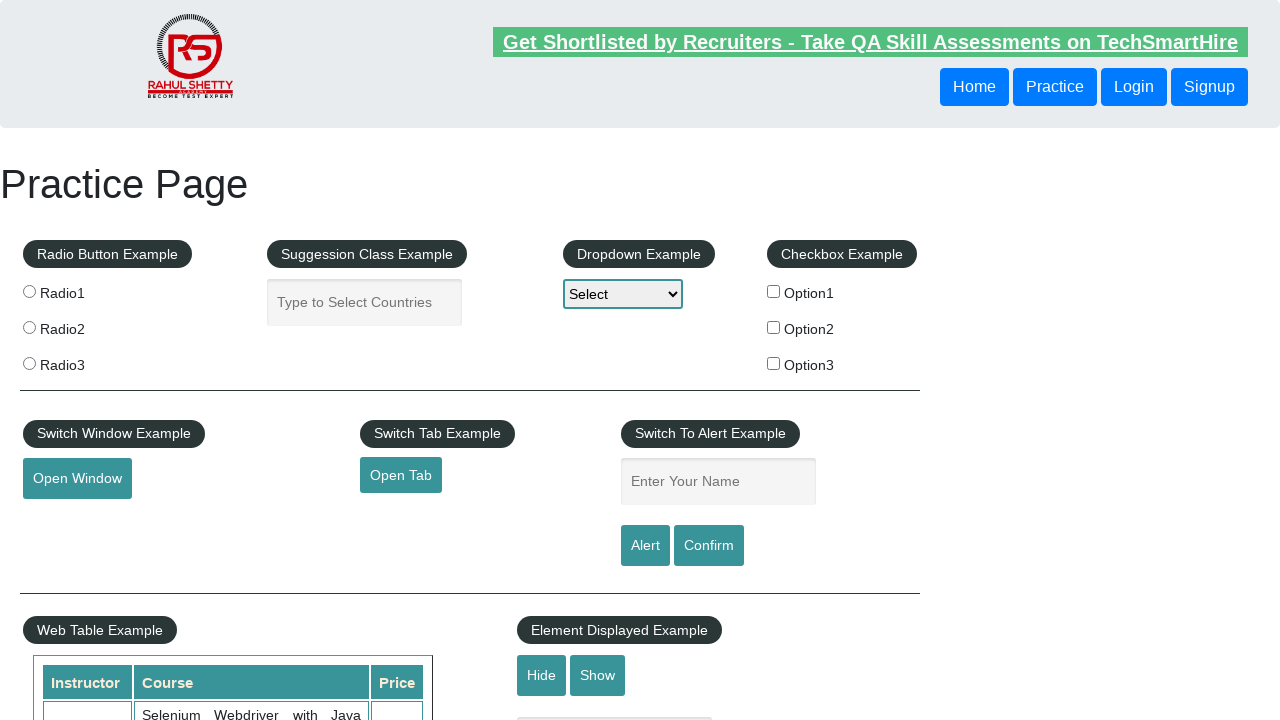

Checked if autocomplete textbox is visible
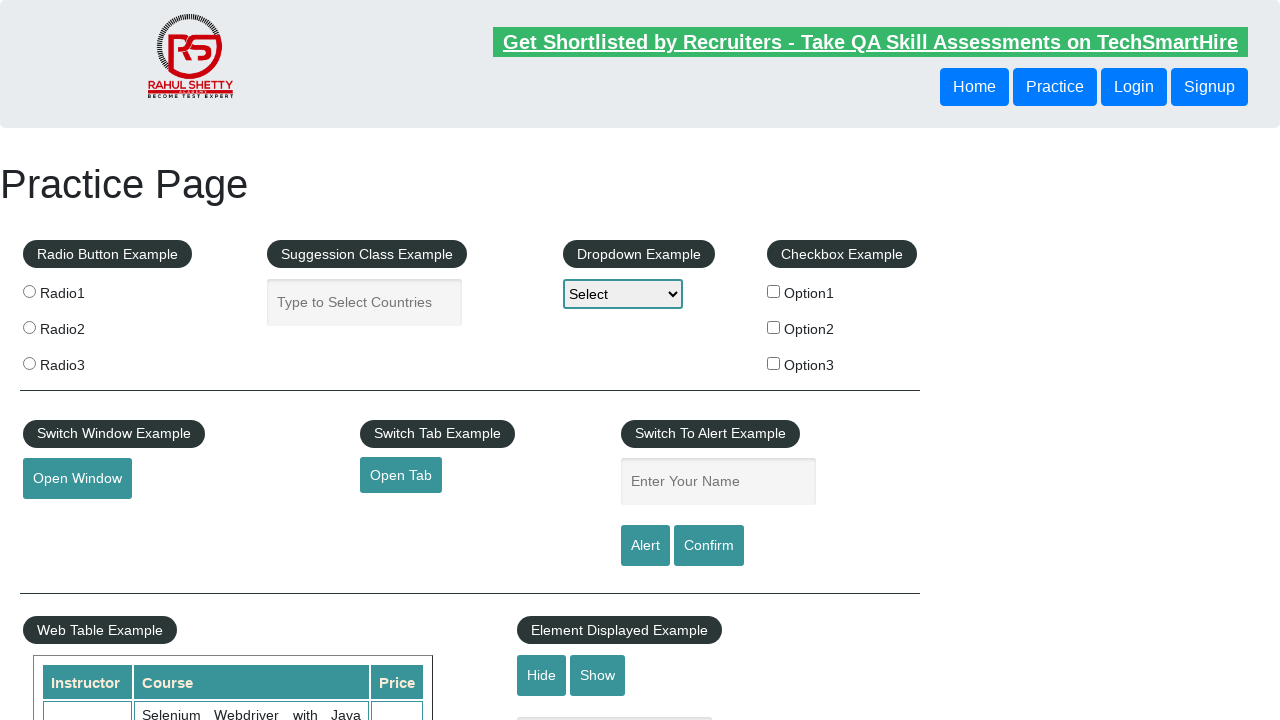

Printed textbox visibility status
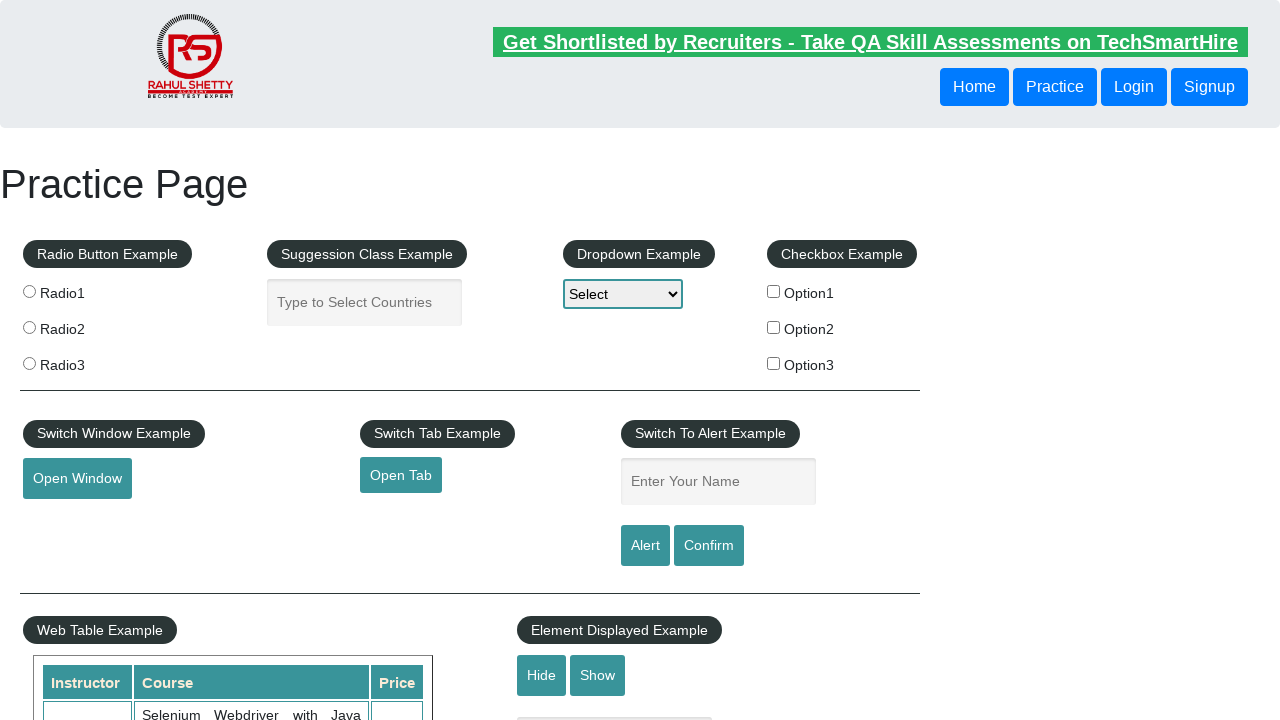

Typed 'Ab' in the autocomplete textbox on #autocomplete
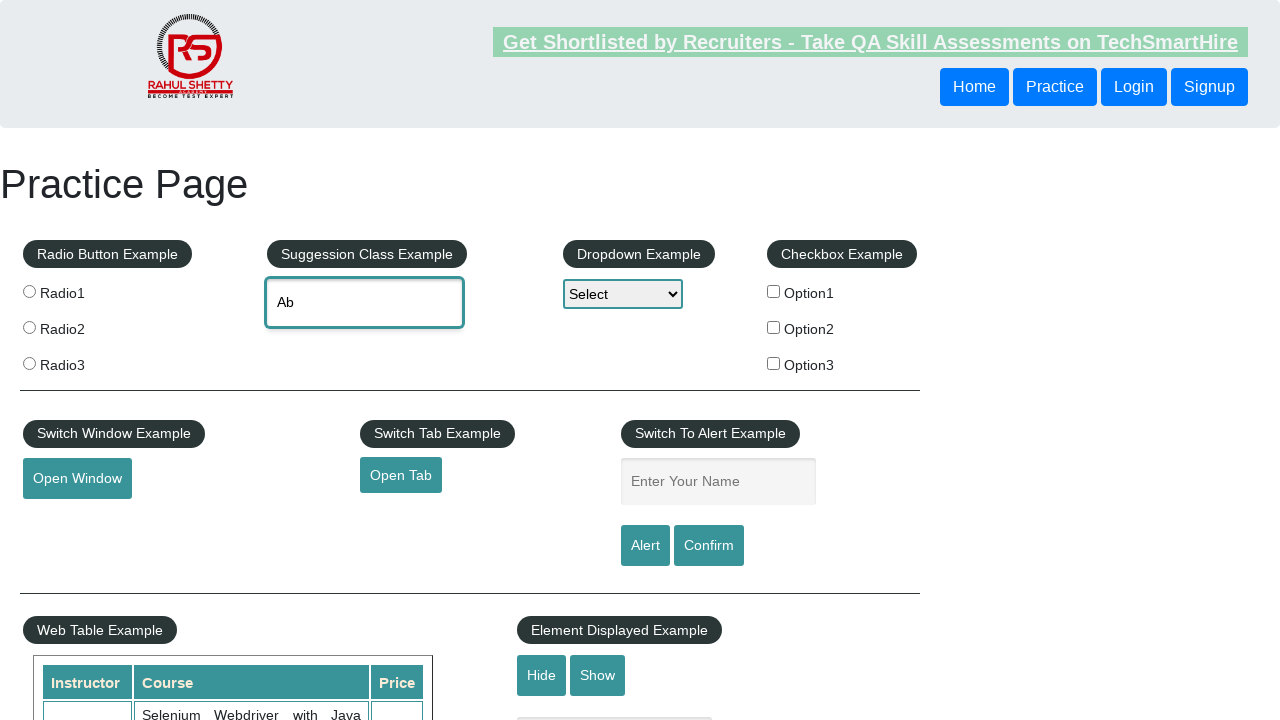

Waited for autocomplete suggestions to appear
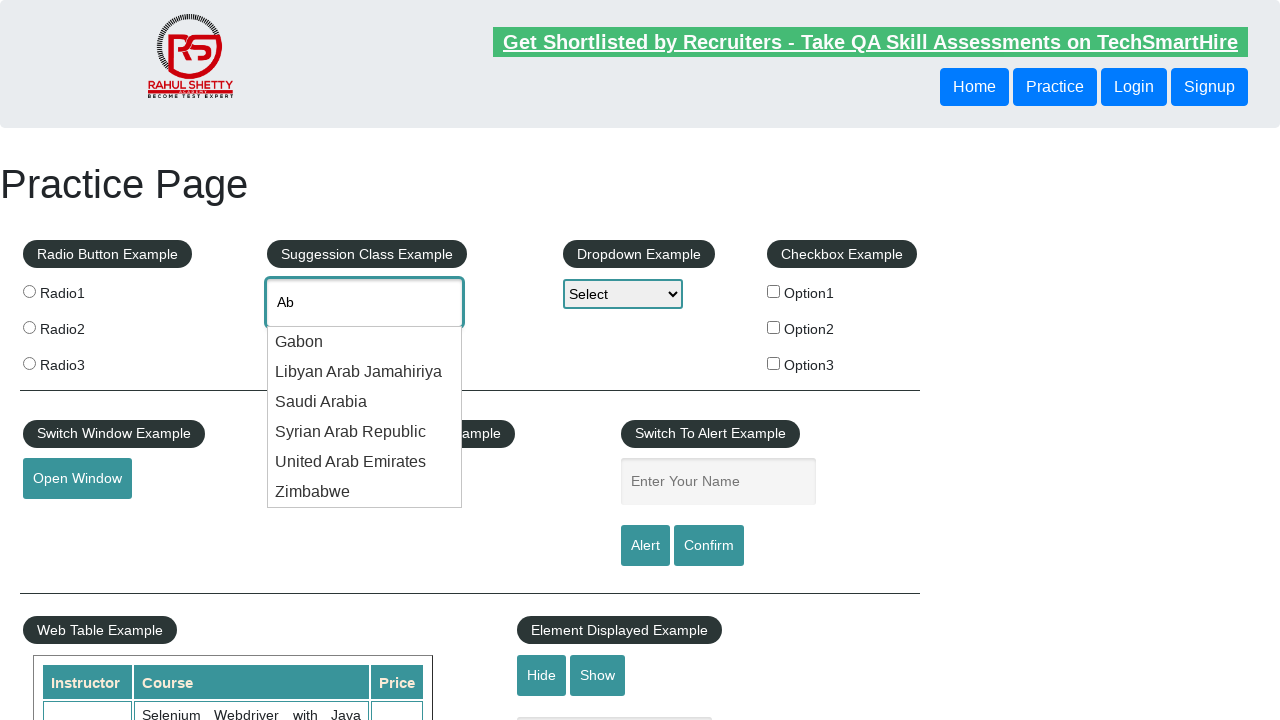

Counted autocomplete suggestions
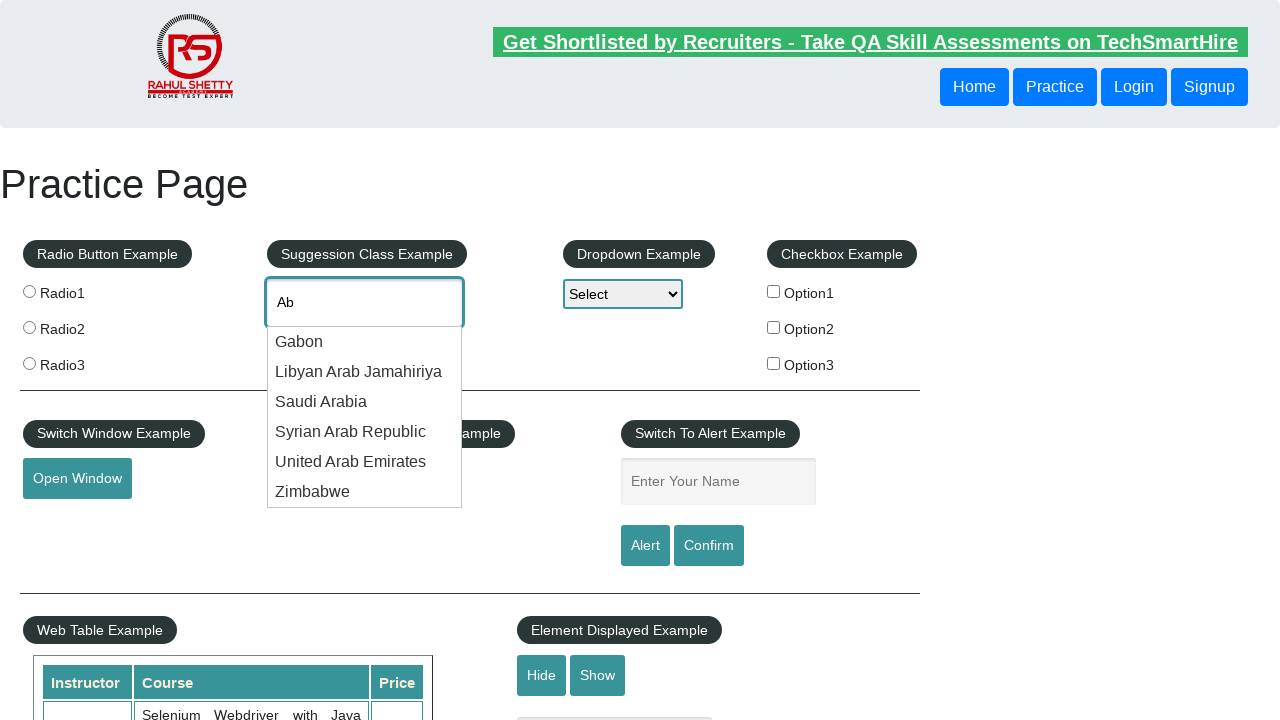

Printed total autosuggestions count: 6
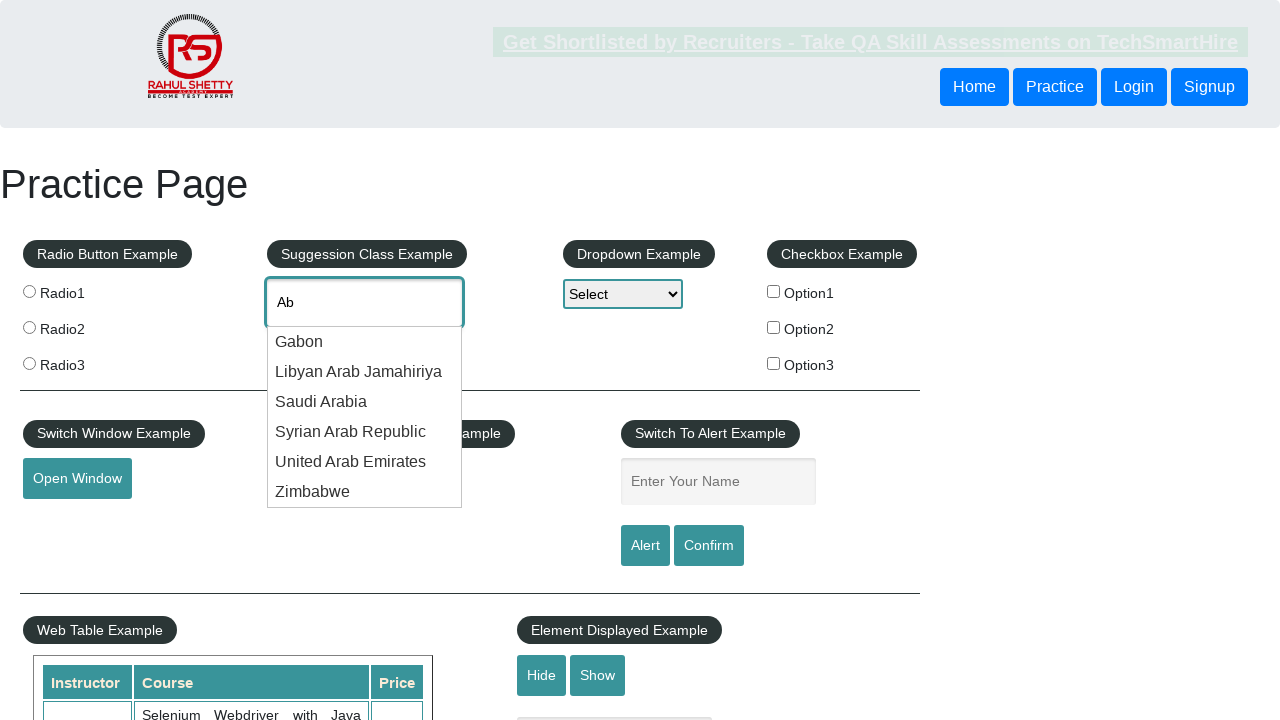

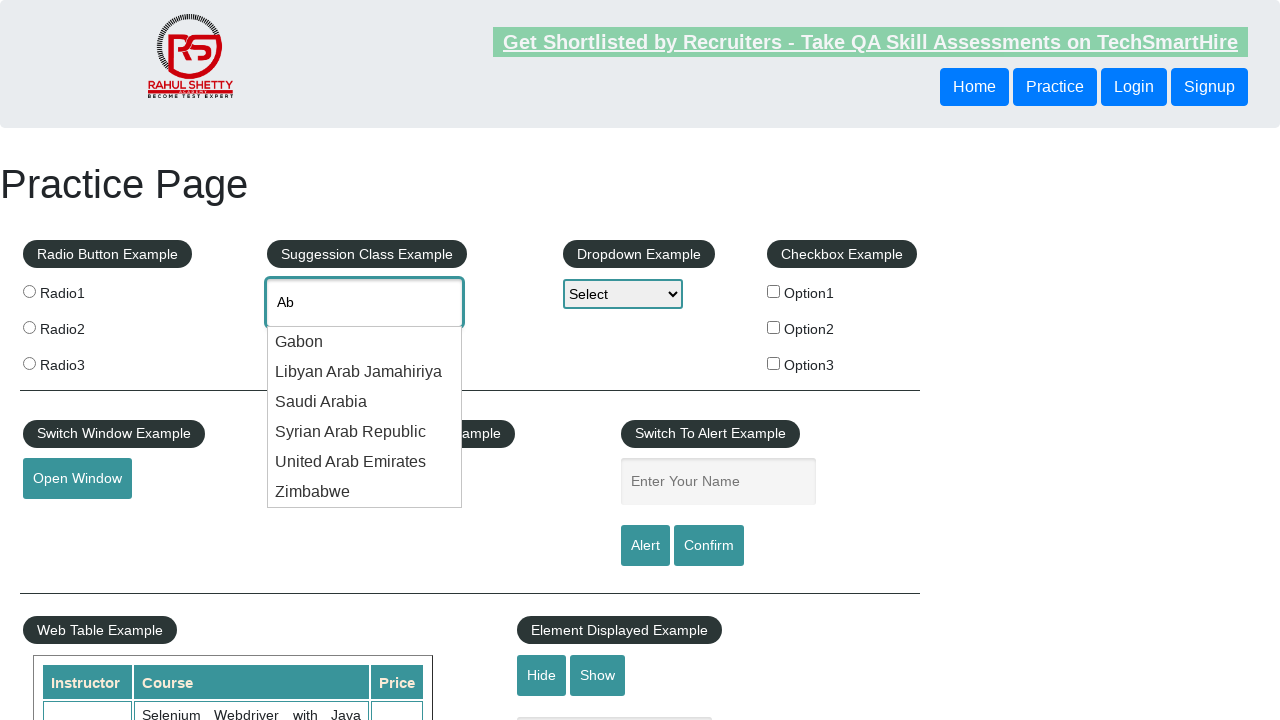